Tests drag and drop functionality by dragging an element and dropping it onto a target element within an iframe on the jQuery UI demo page

Starting URL: https://jqueryui.com/droppable/

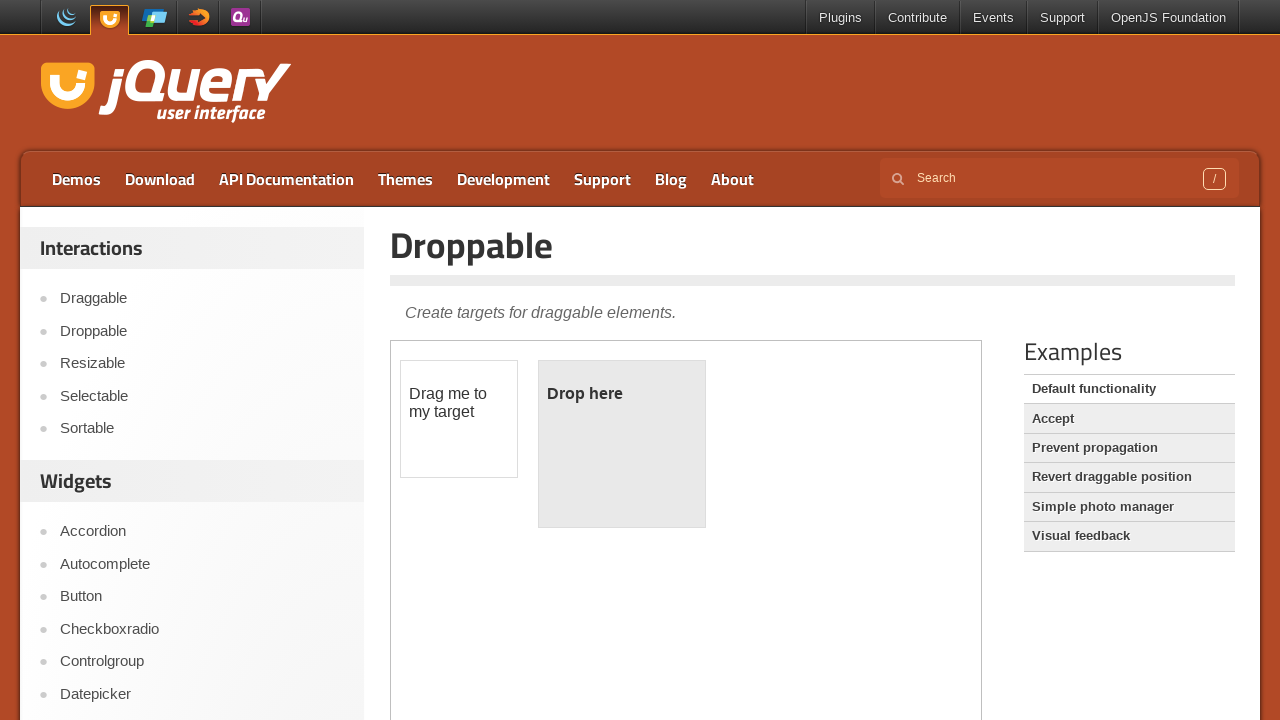

Located the first iframe on the page
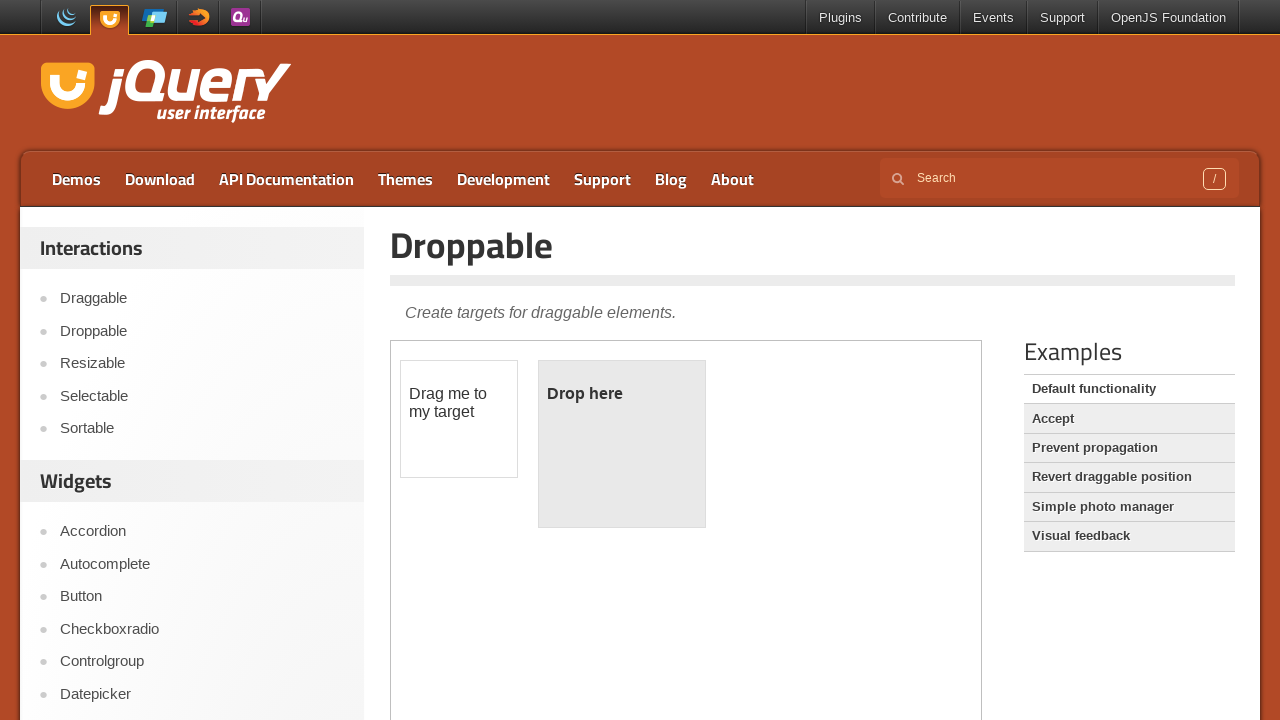

Located the draggable element with id 'draggable'
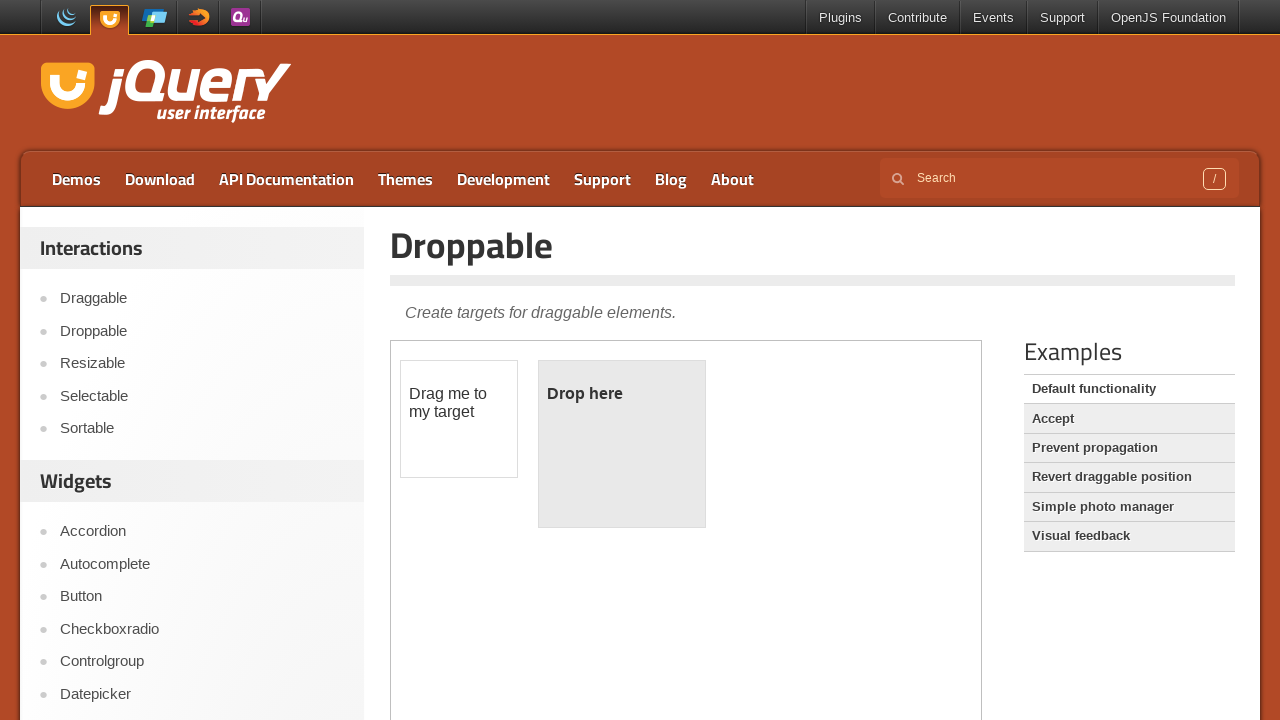

Located the droppable target element with id 'droppable'
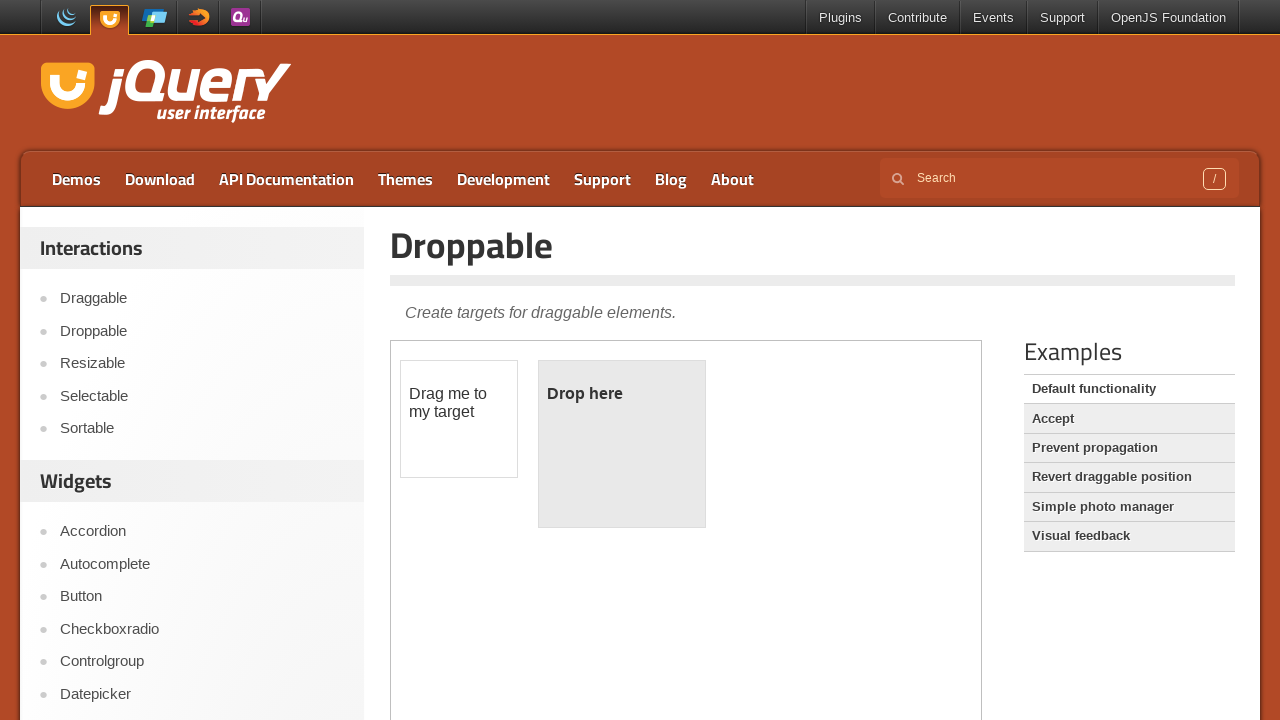

Dragged the draggable element and dropped it onto the droppable target at (622, 444)
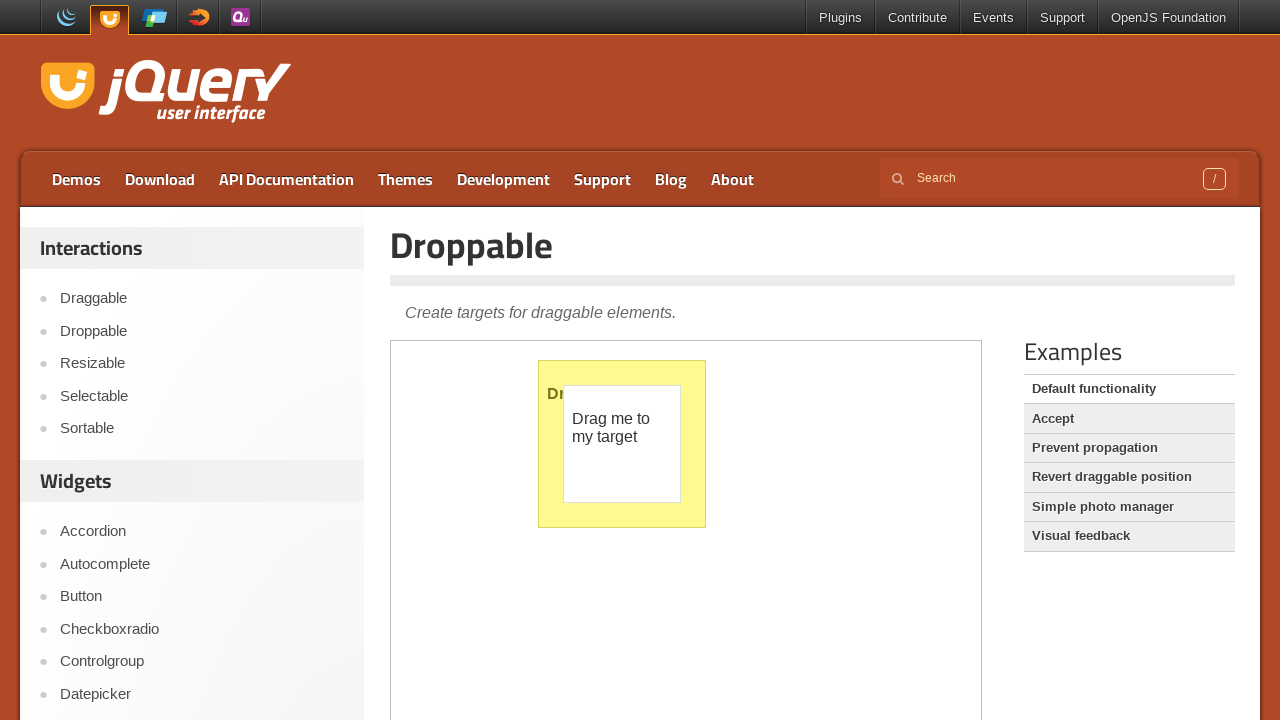

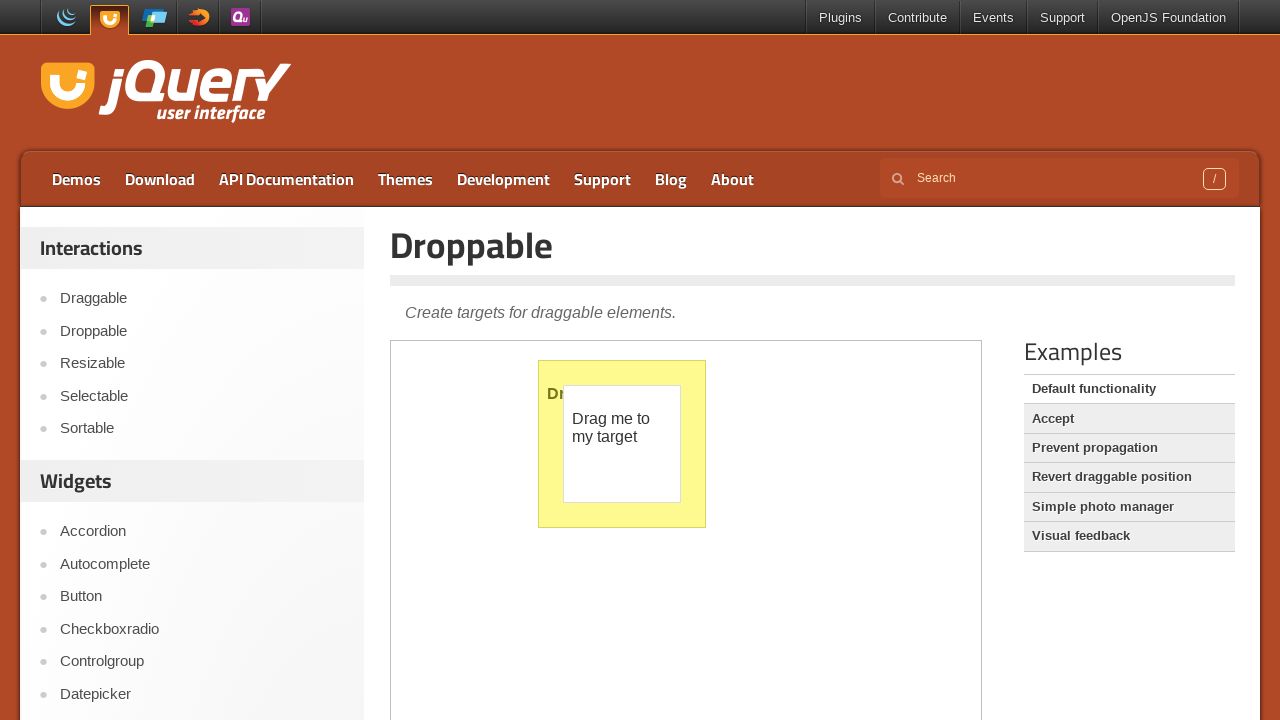